Tests the search filters by checking the "Park names" checkbox and searching for "Babine".

Starting URL: https://bcparks.ca/active-advisories/

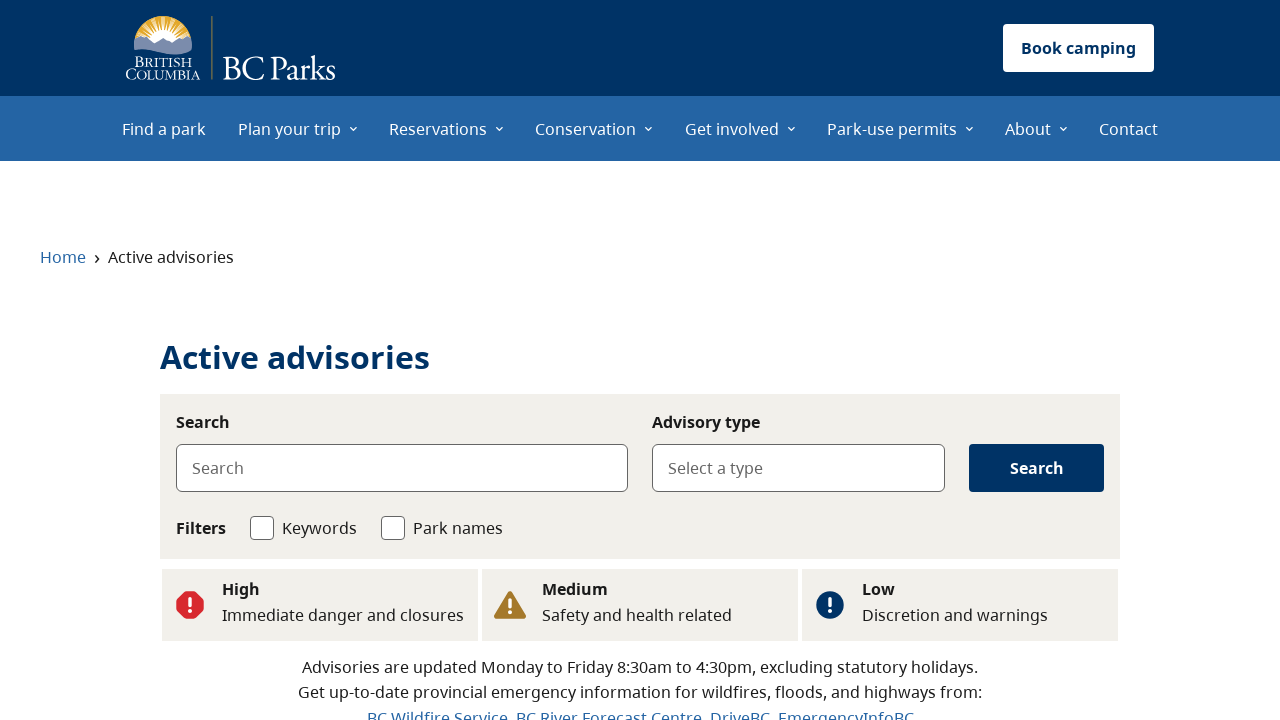

Checked 'Park names' checkbox to enable park name filtering at (393, 528) on internal:role=checkbox[name="Park names"i]
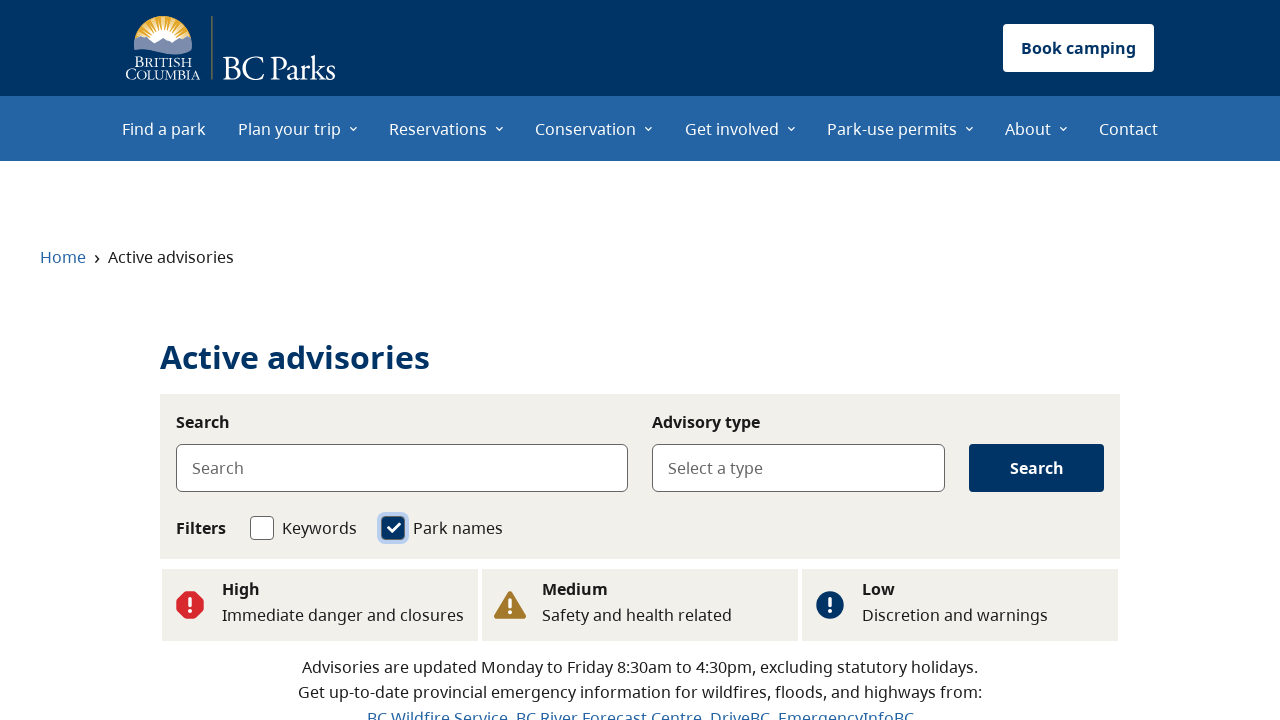

Entered 'Babine' in the search textbox on internal:role=textbox[name="Search"i]
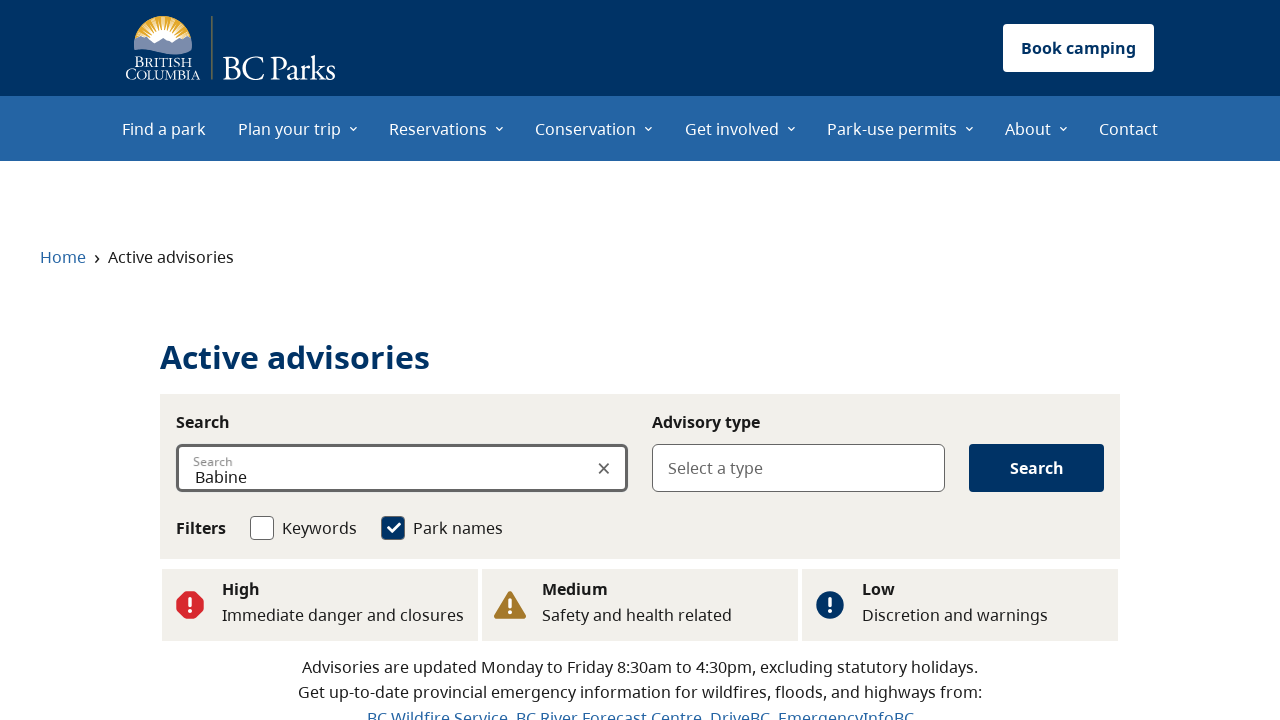

Clicked Search button to execute search for 'Babine' in park names at (1037, 468) on internal:role=button[name="Search"i]
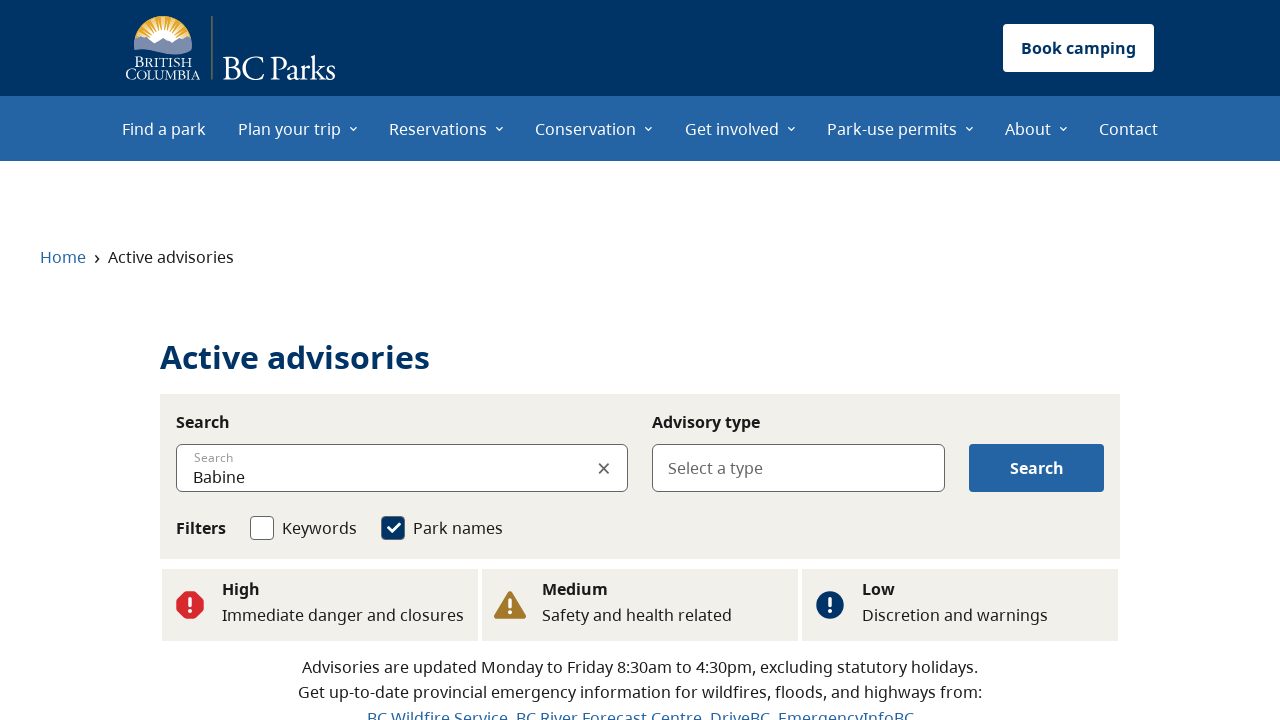

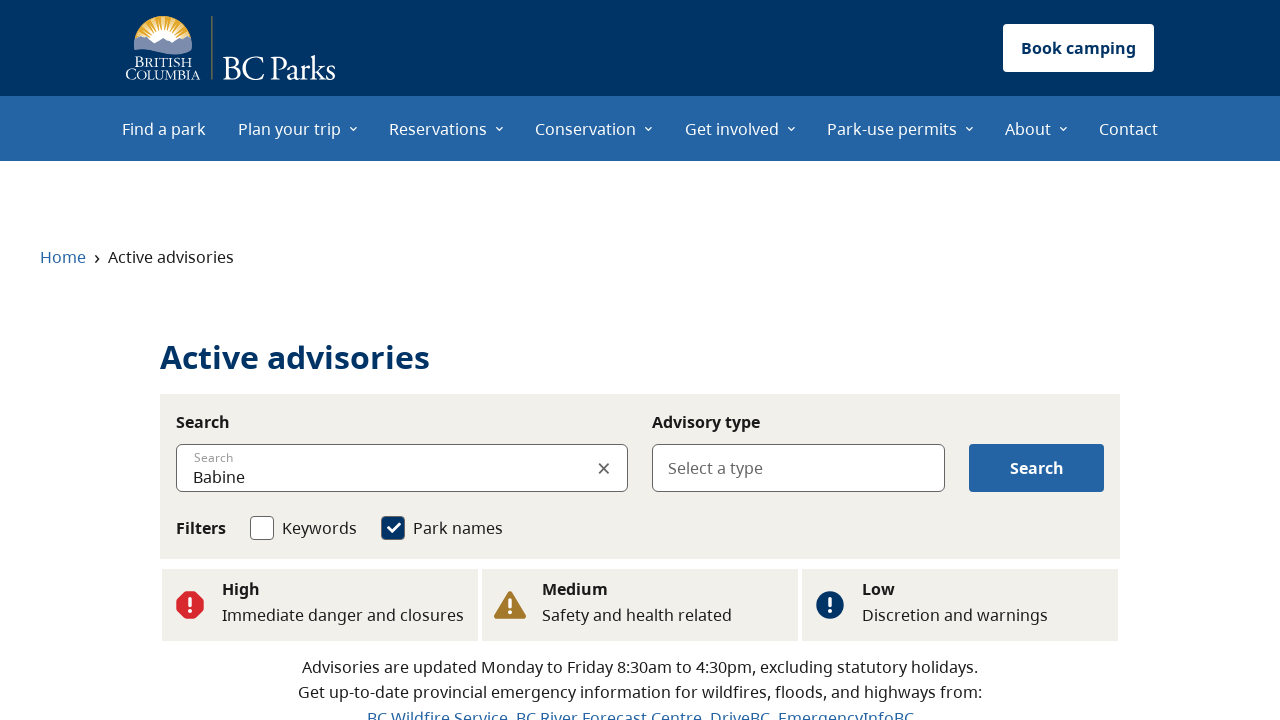